Navigates to the Shop menu and then clicks on the Home menu button

Starting URL: http://practice.automationtesting.in

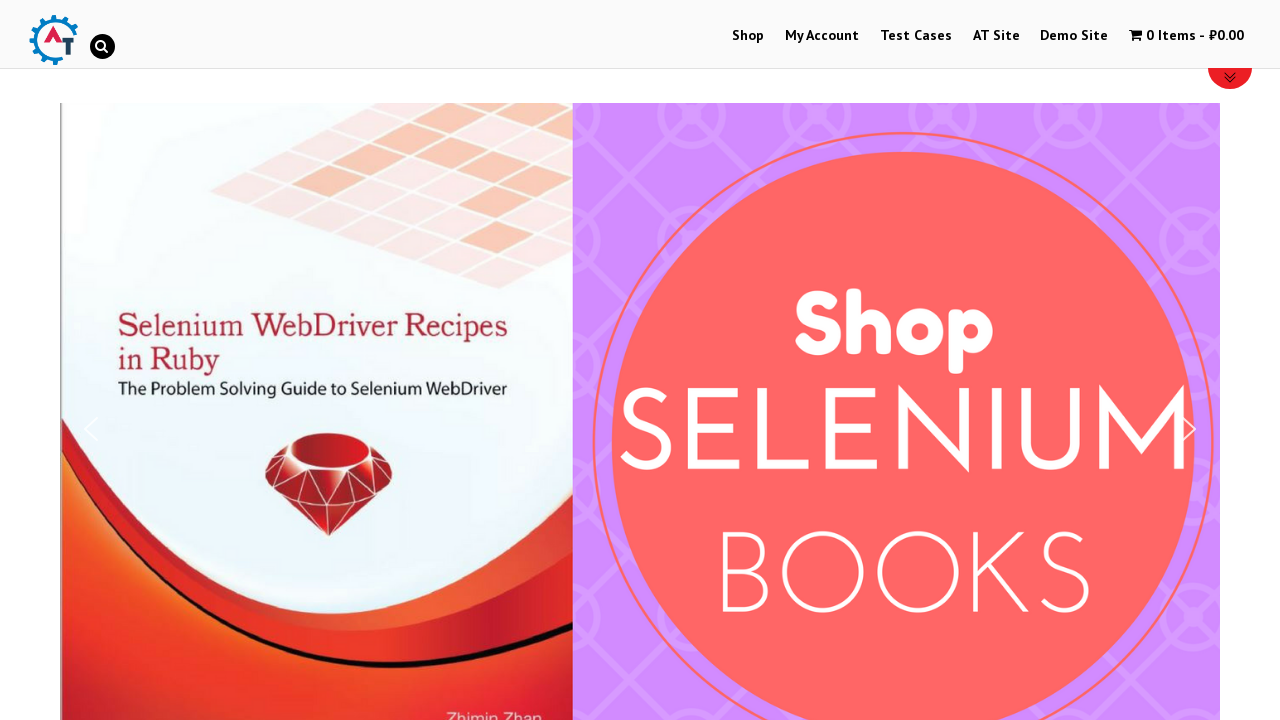

Navigated to http://practice.automationtesting.in
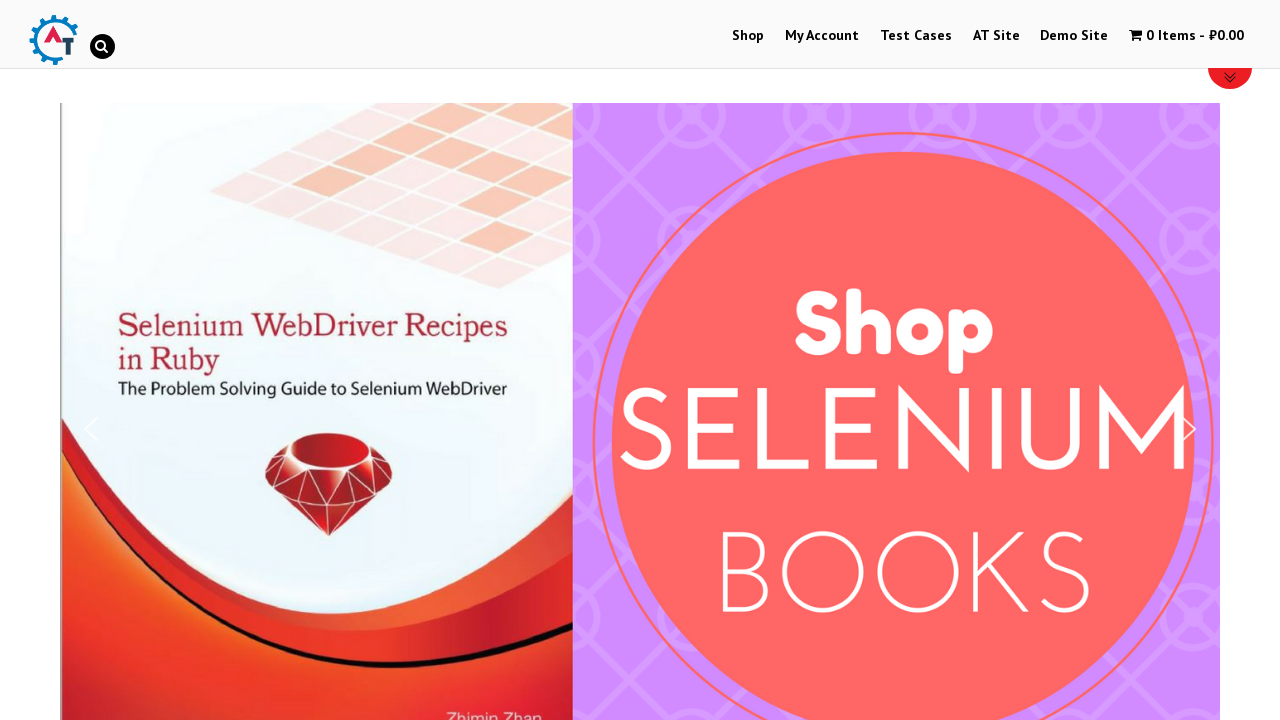

Clicked on Shop menu at (748, 36) on xpath=//a[text()='Shop']
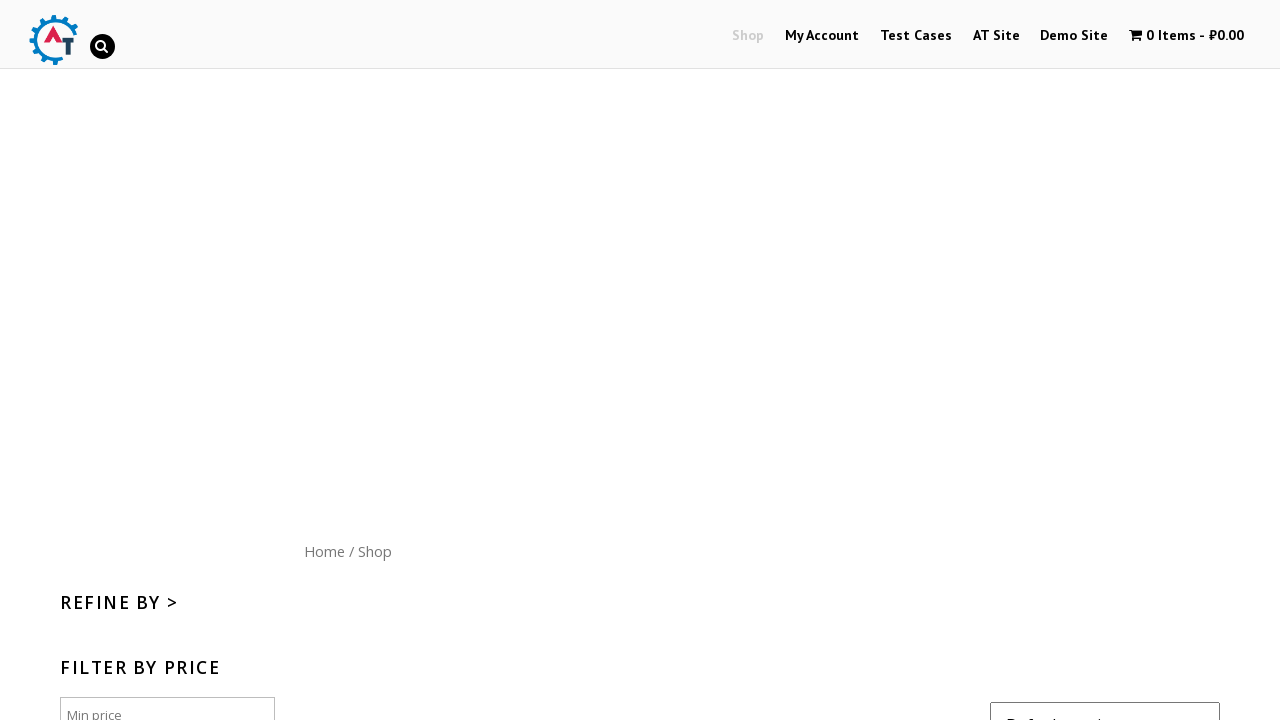

Clicked on Home menu button at (324, 551) on xpath=//a[text()='Home']
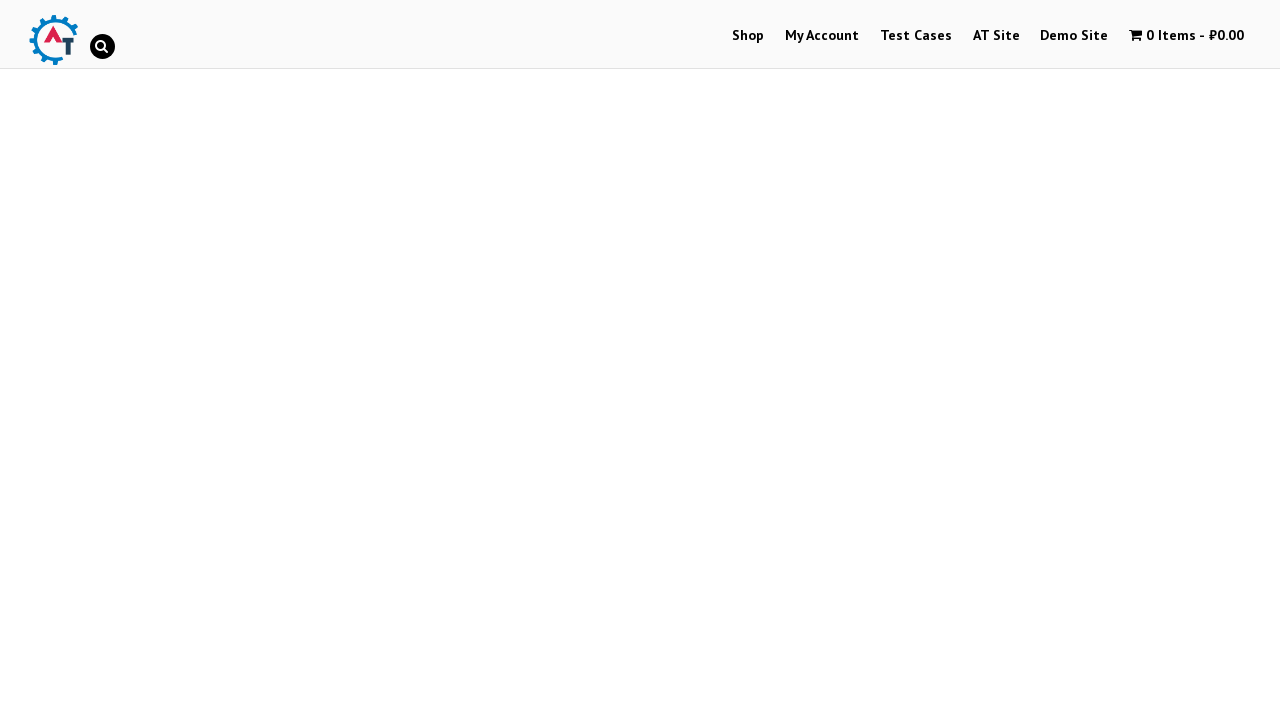

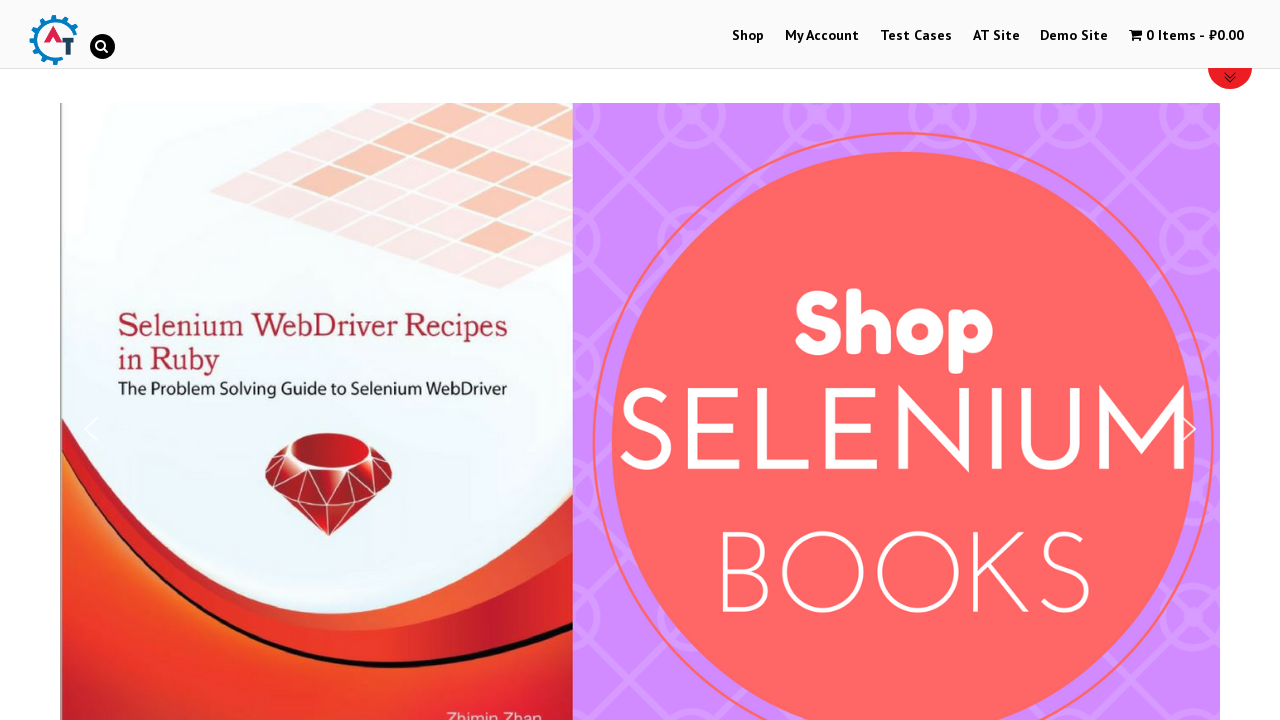